Navigates to NSE India website and locates a search input element using absolute XPath

Starting URL: https://www.nseindia.com/

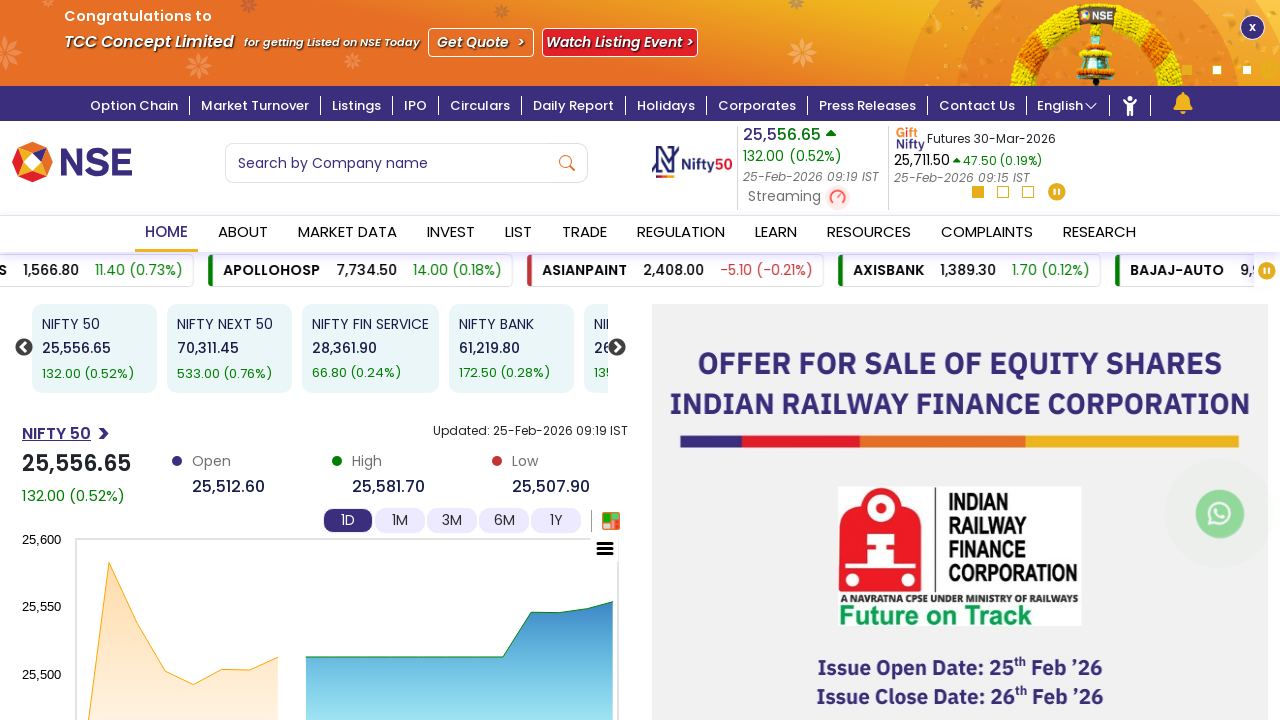

Navigated to NSE India website
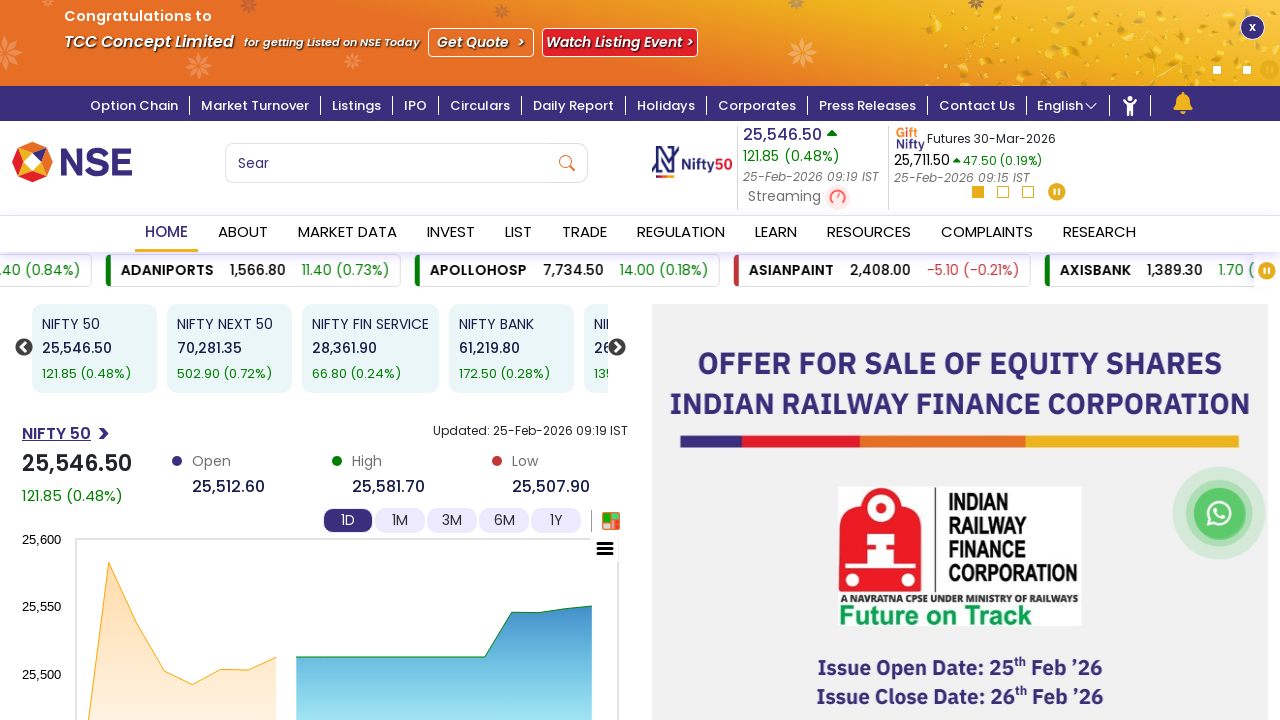

Input element became visible
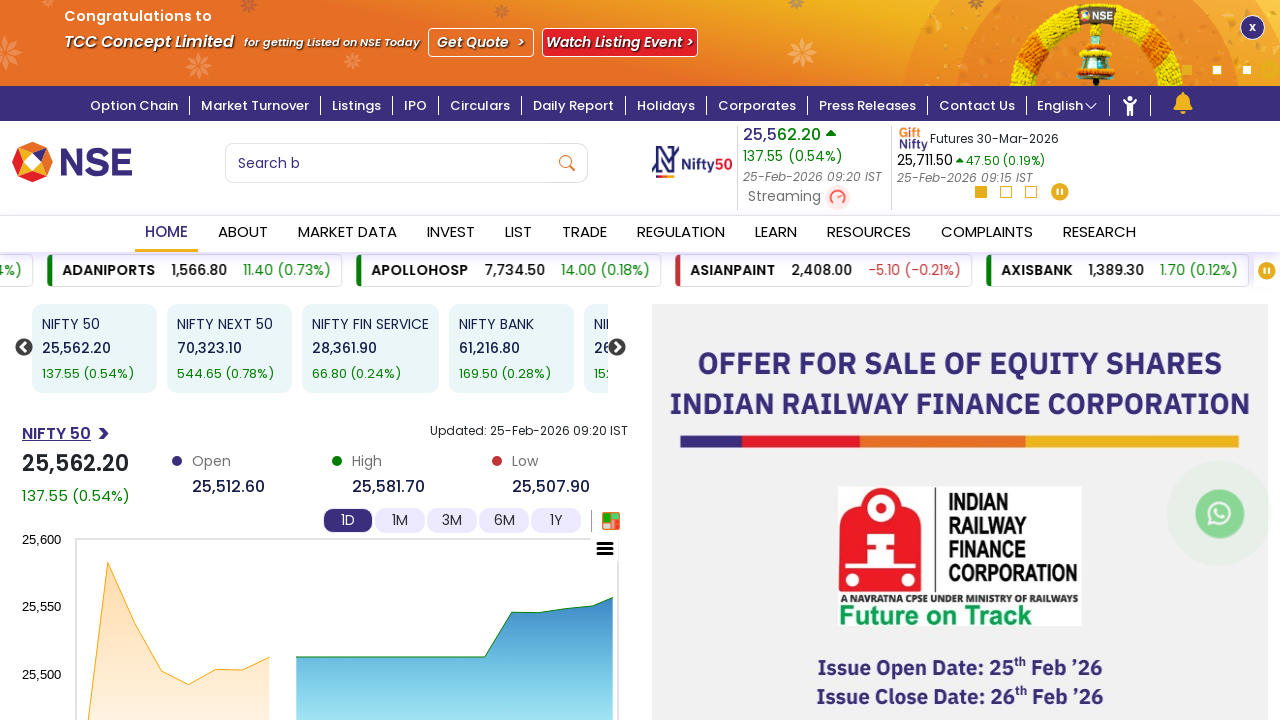

Located first visible input field (search box)
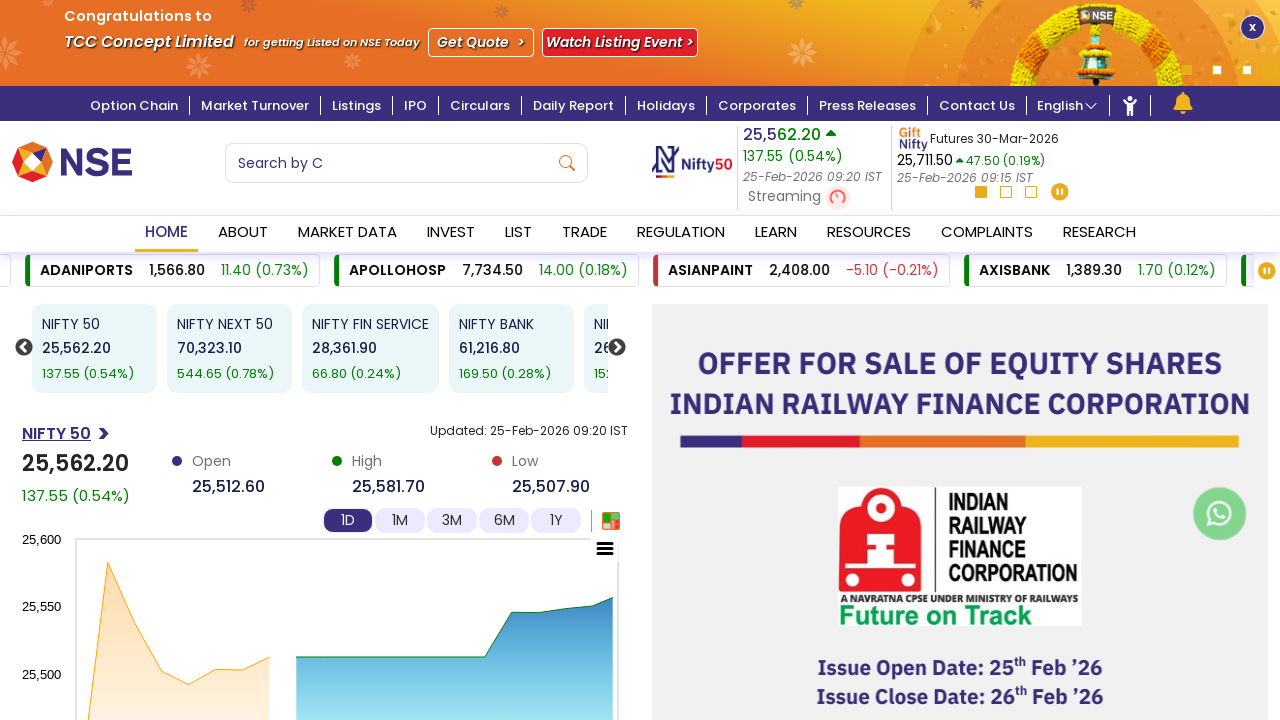

Filled search input with 'RELIANCE' on input >> nth=0
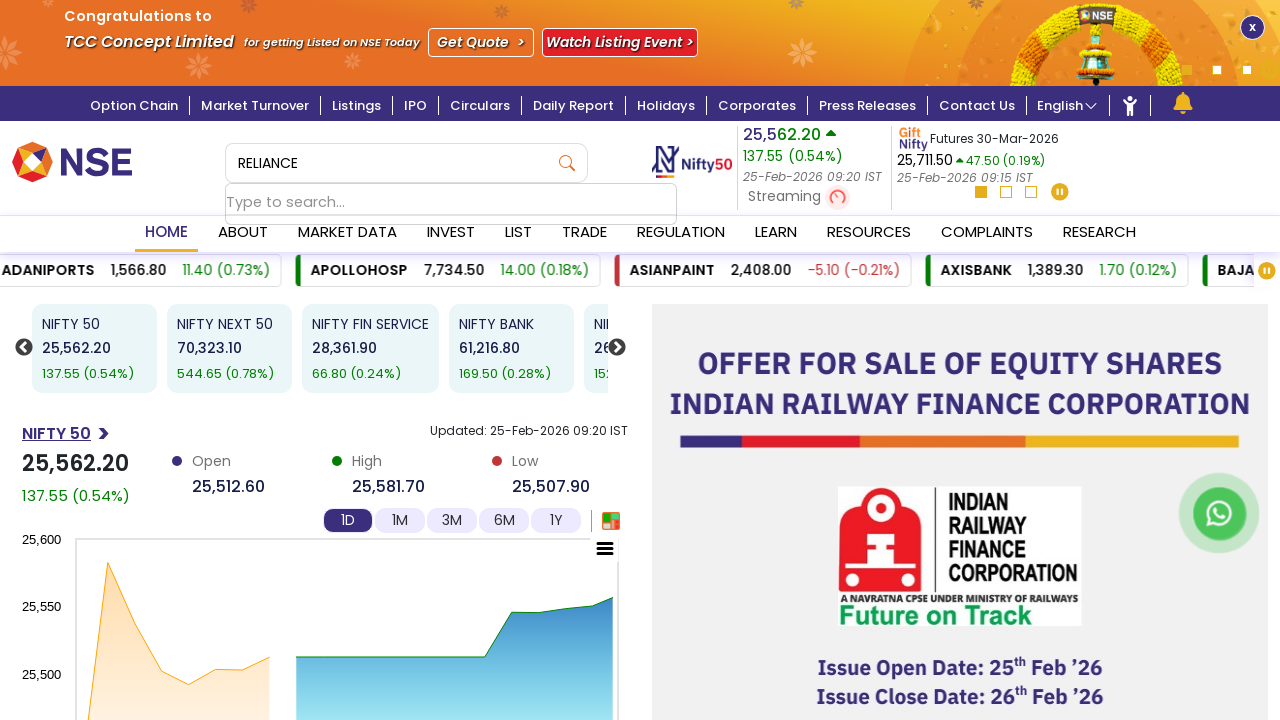

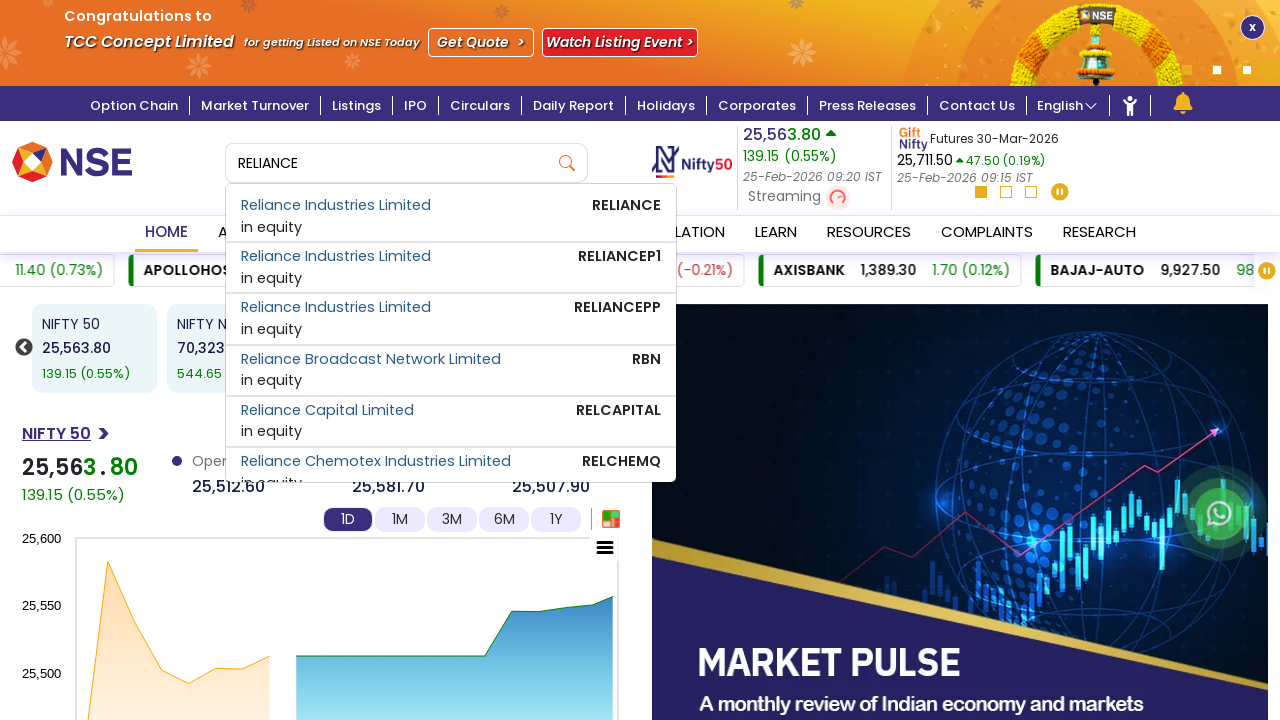